Tests opting out of A/B tests by adding an opt-out cookie before navigating to the A/B test page, verifying the page shows "No A/B Test" heading.

Starting URL: http://the-internet.herokuapp.com

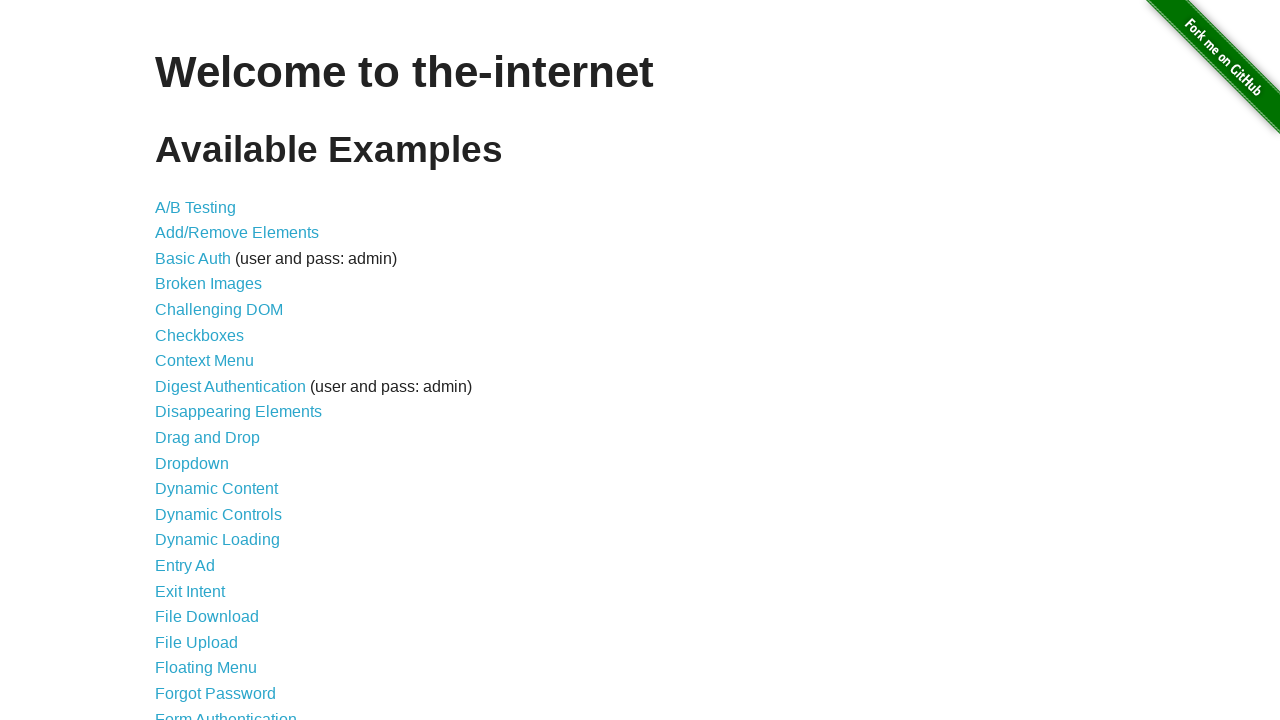

Added optimizelyOptOut cookie to opt out of A/B tests
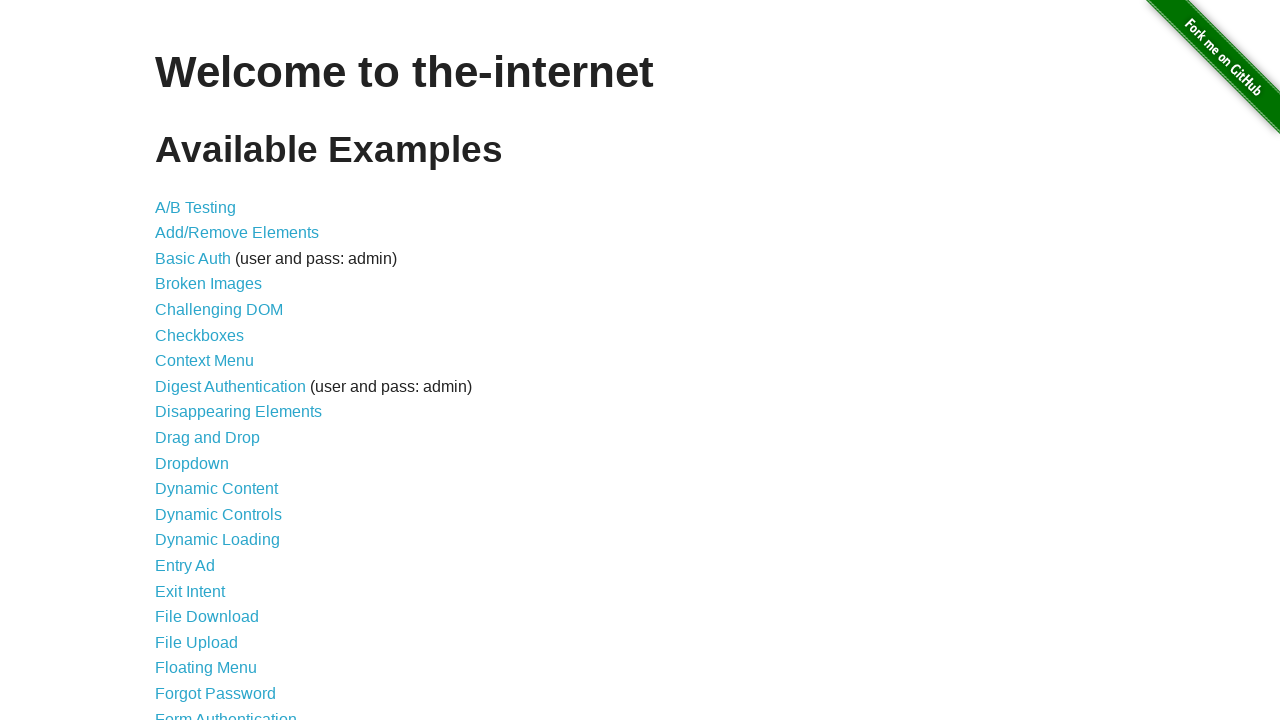

Navigated to A/B test page
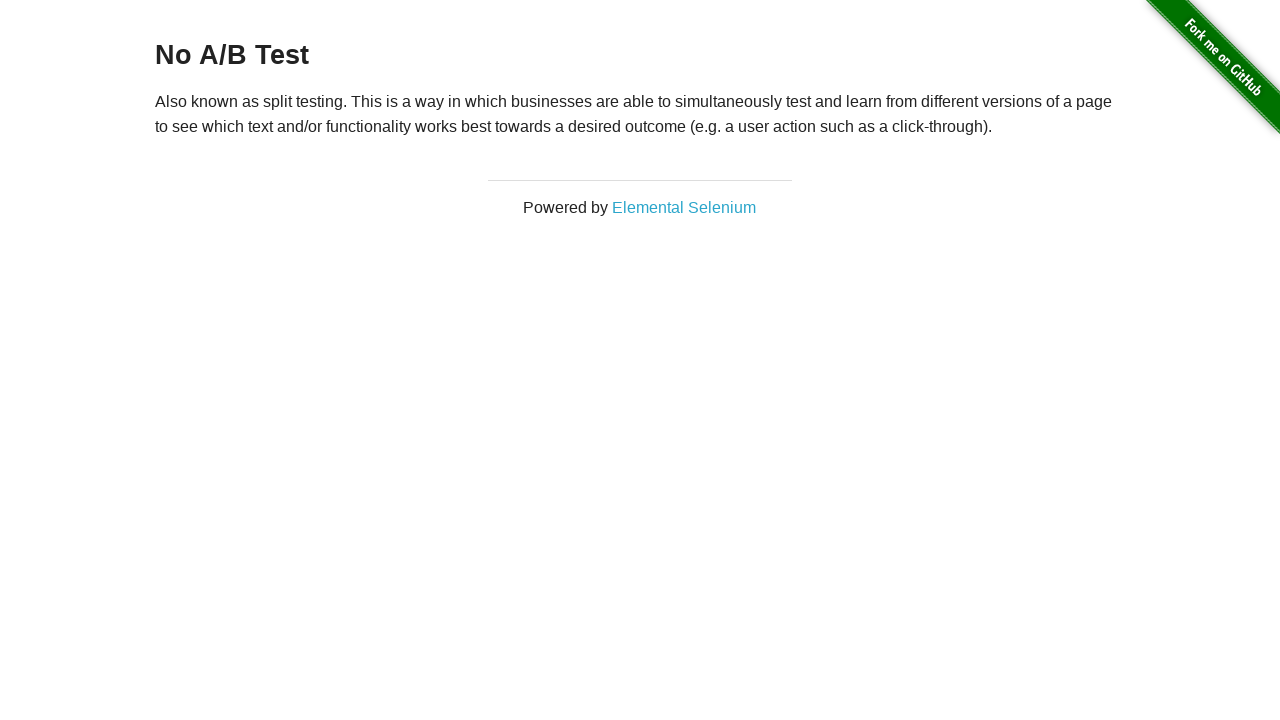

Verified heading is present showing No A/B Test state
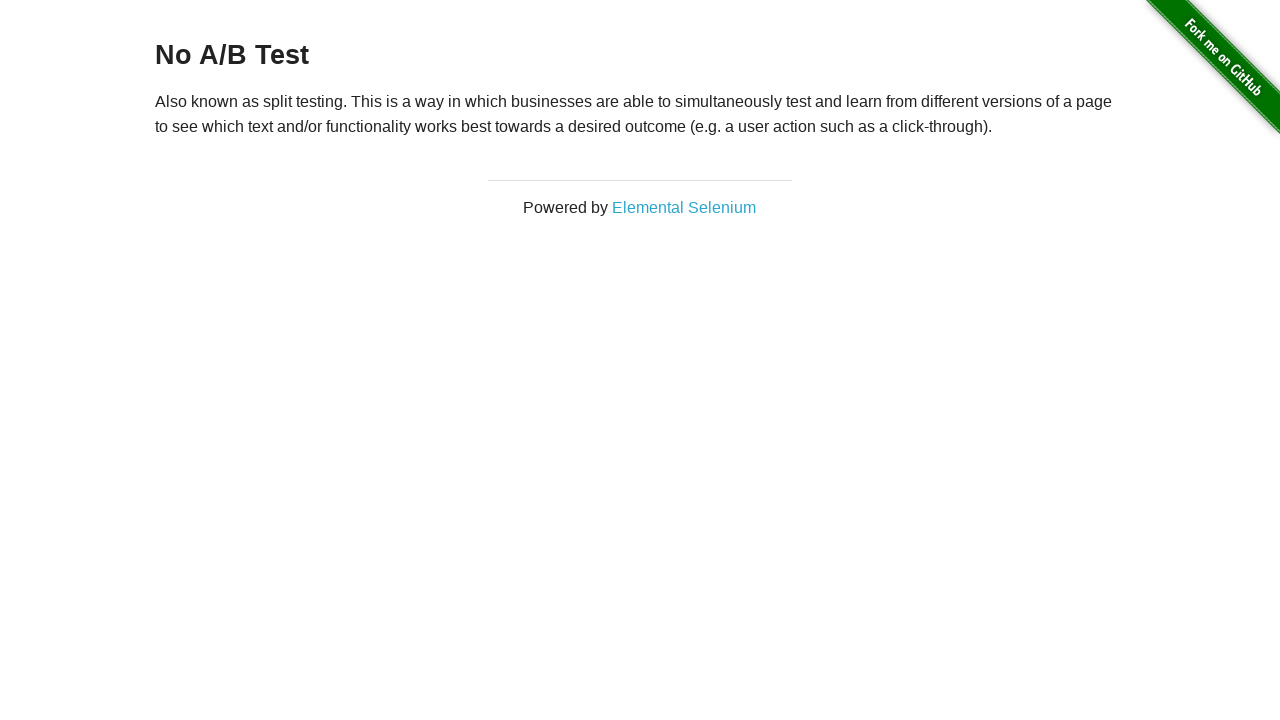

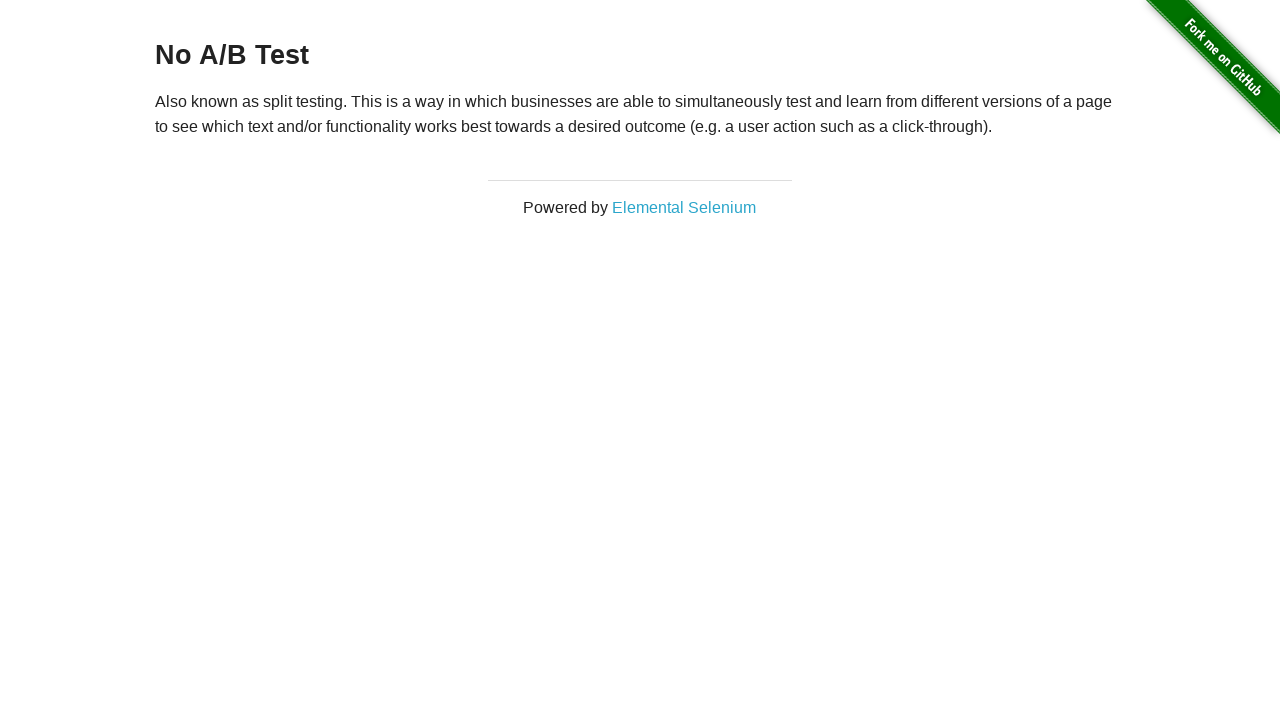